Tests navigation to the Add/Remove Elements section by clicking on the corresponding link from the main page

Starting URL: http://the-internet.herokuapp.com/

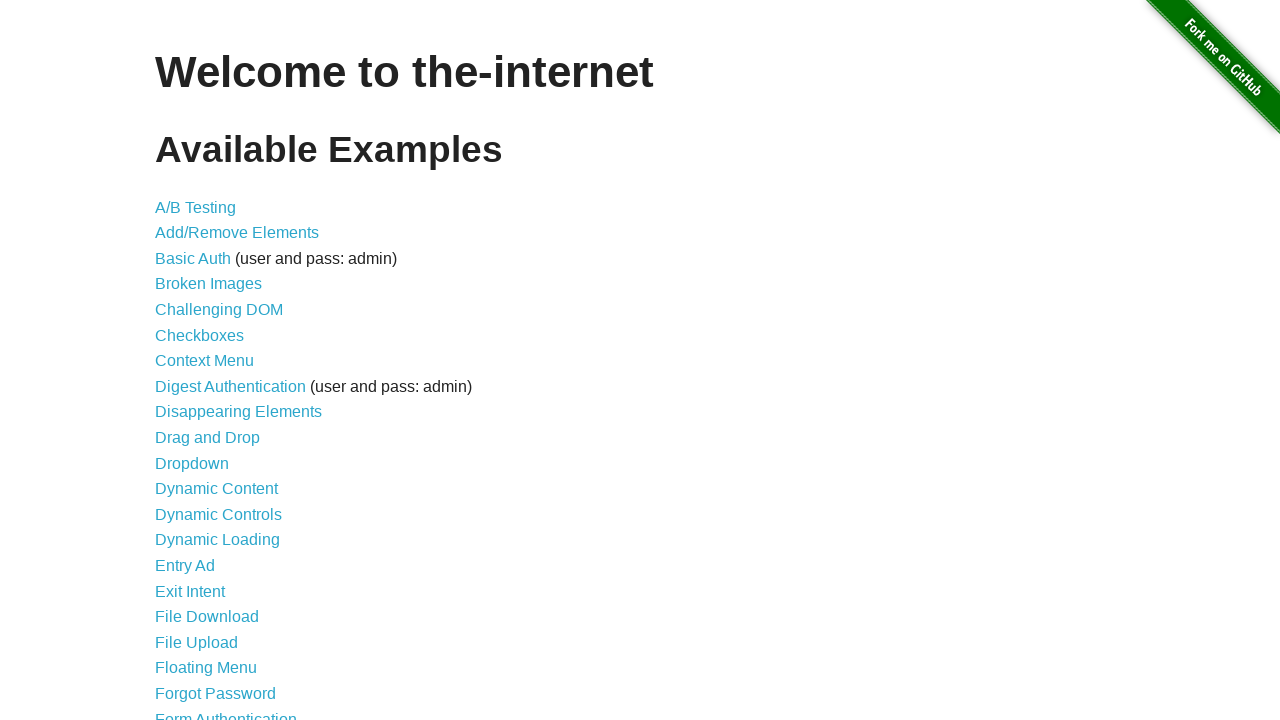

Navigated to the main page at http://the-internet.herokuapp.com/
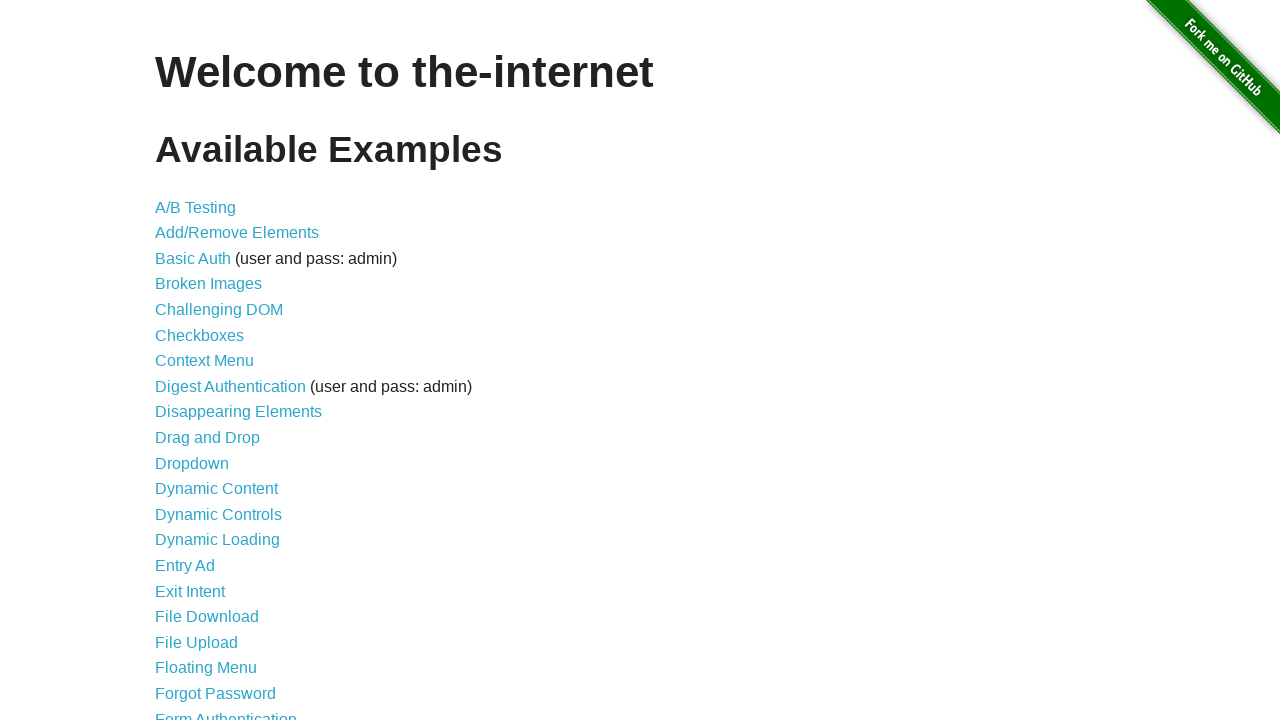

Clicked on the 'Add/Remove Elements' link at (237, 233) on text=Add/Remove Elements
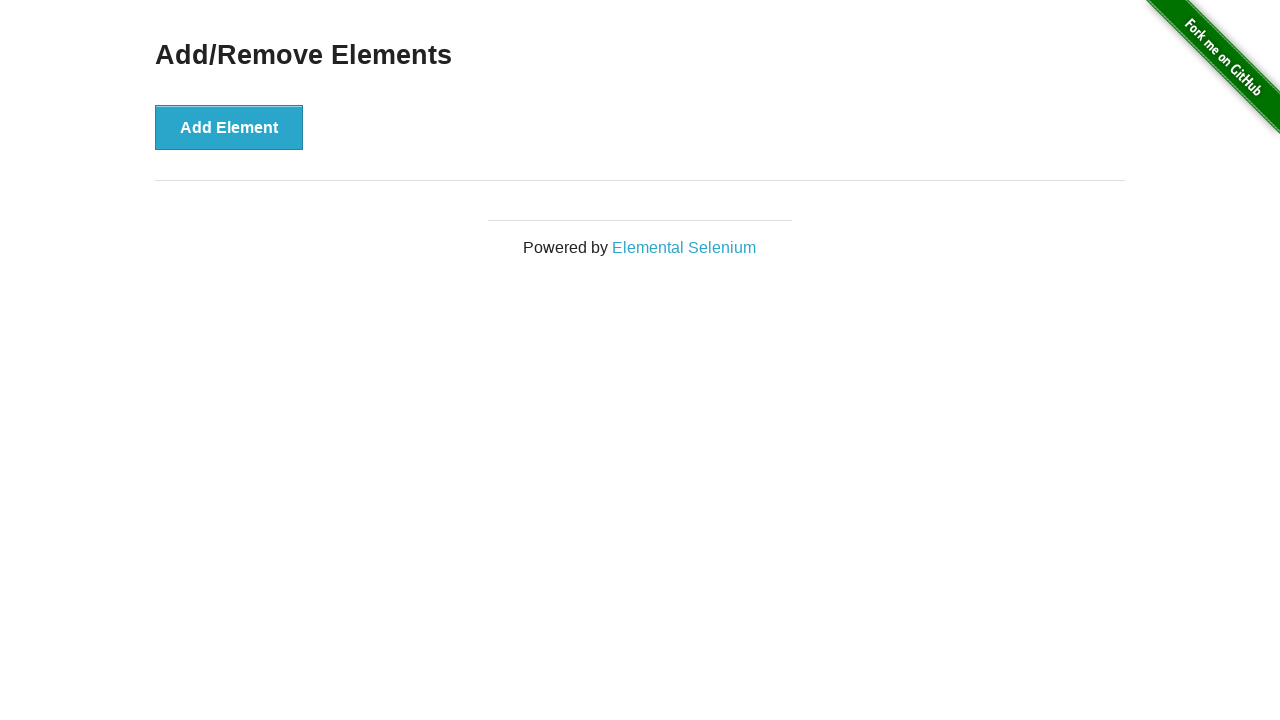

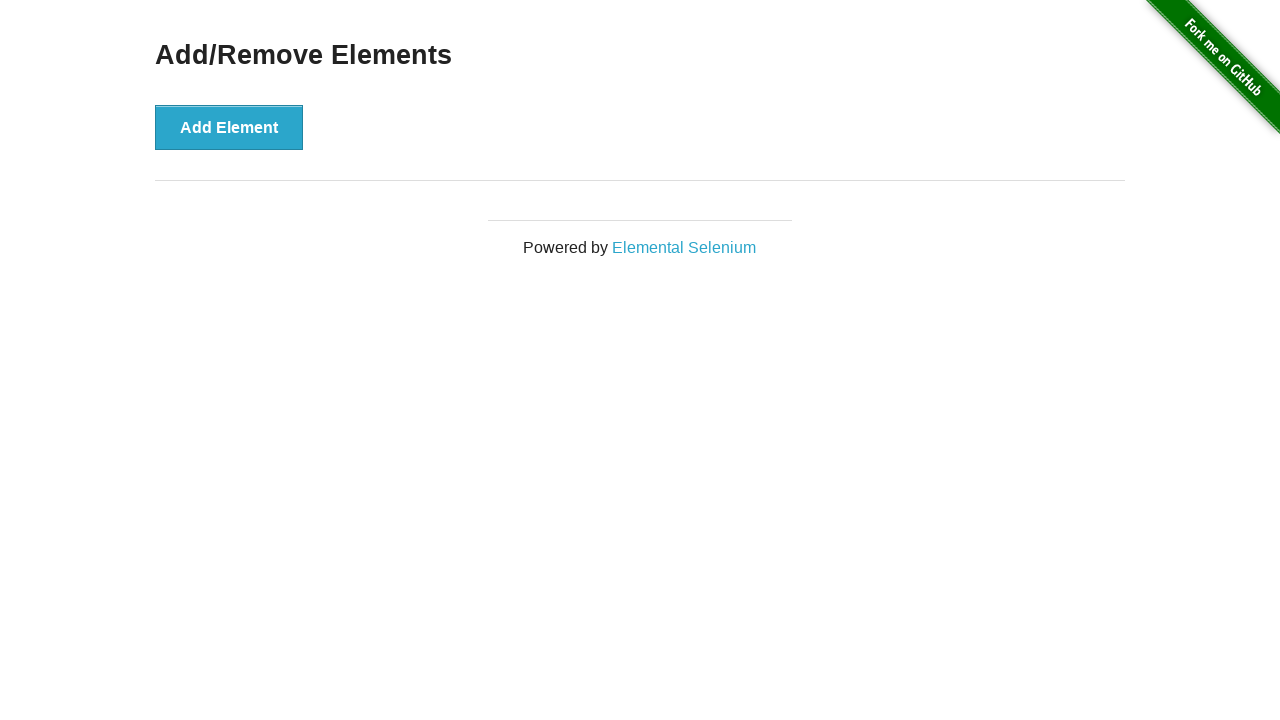